Tests jQuery UI demo page by interacting with the datepicker widget inside an iframe, then navigating to the Draggable demo via a link click

Starting URL: https://jqueryui.com/datepicker/

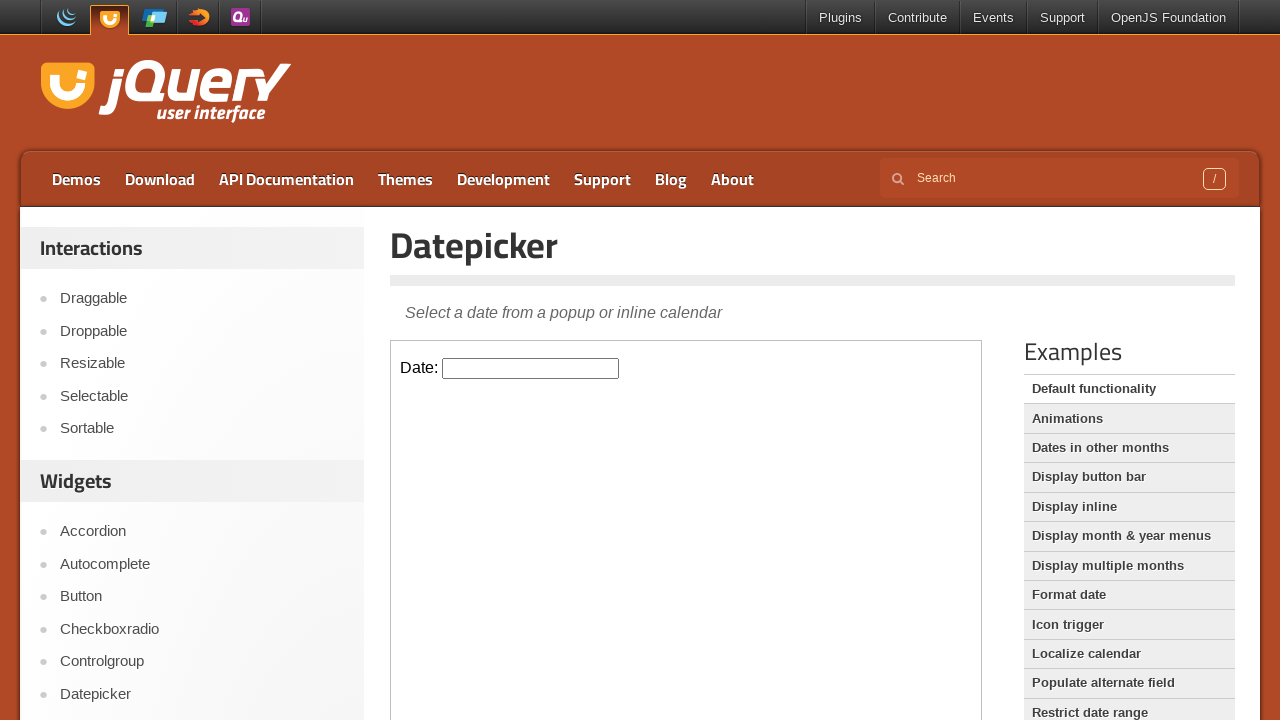

Located the datepicker demo iframe
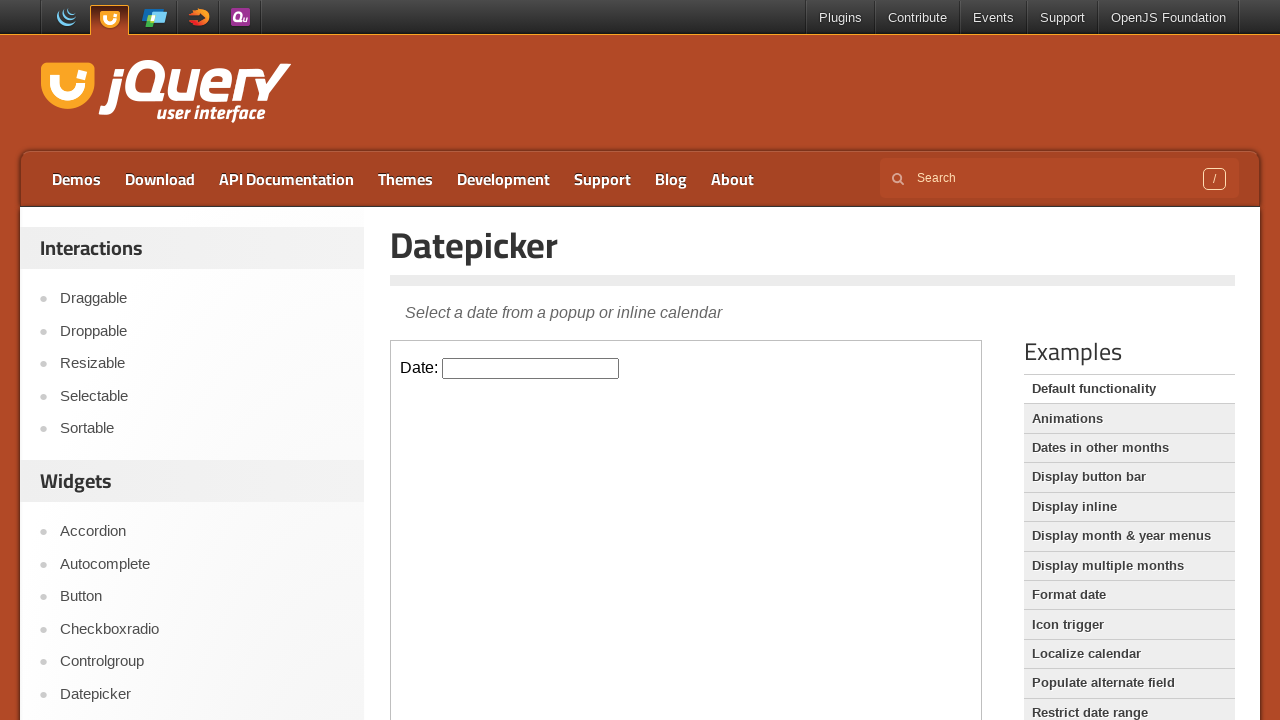

Clicked on the datepicker input to open the calendar widget at (531, 368) on iframe >> nth=0 >> internal:control=enter-frame >> #datepicker
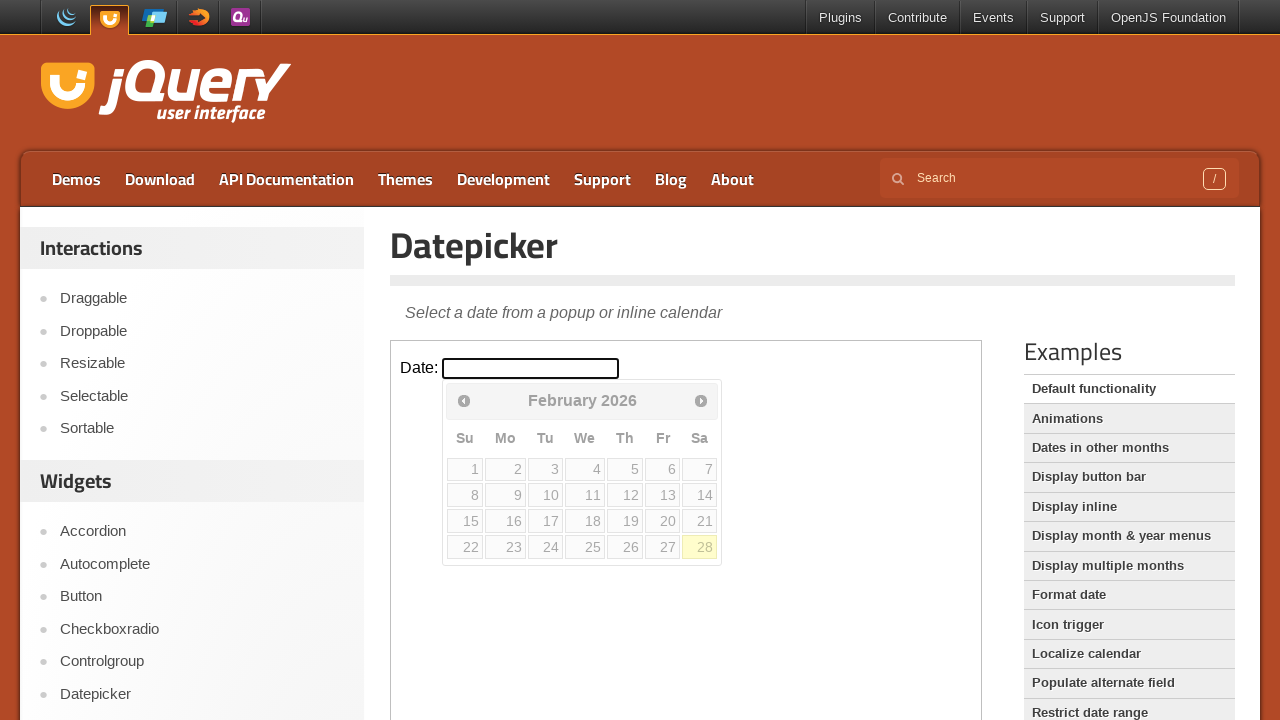

Waited 1000ms for datepicker calendar to appear
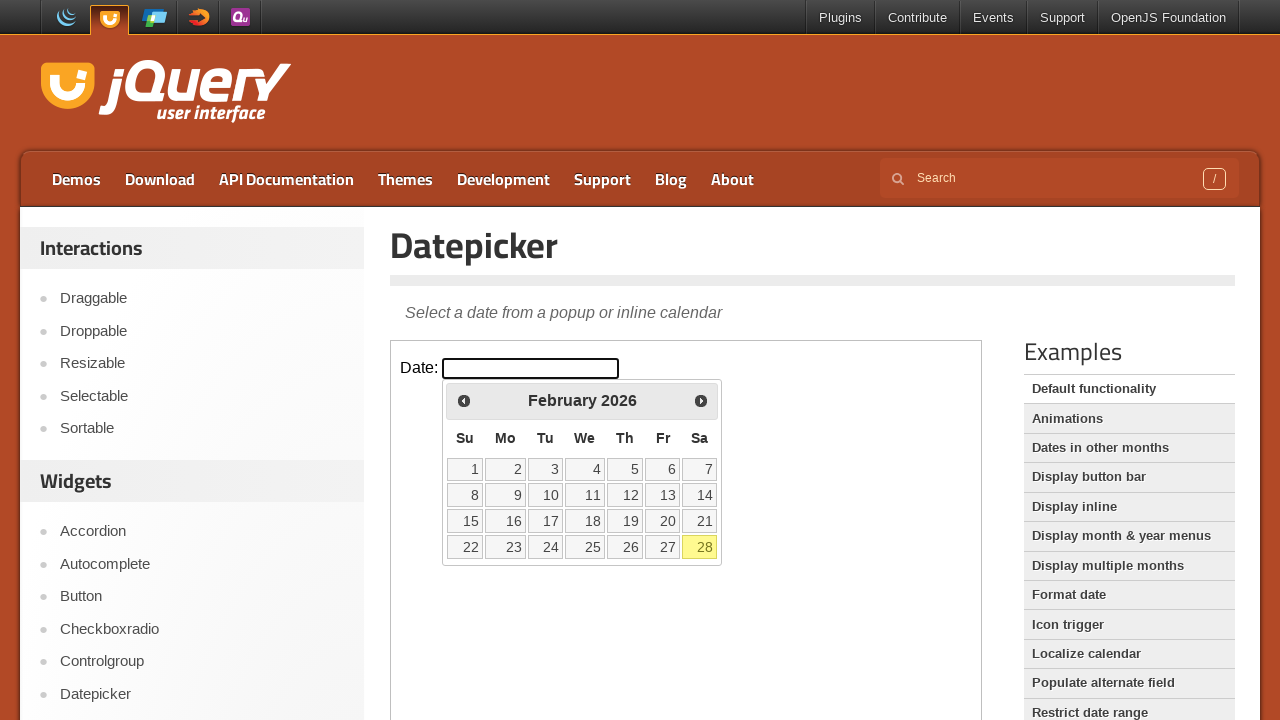

Clicked on the Draggable navigation link at (202, 299) on a:has-text('Draggable')
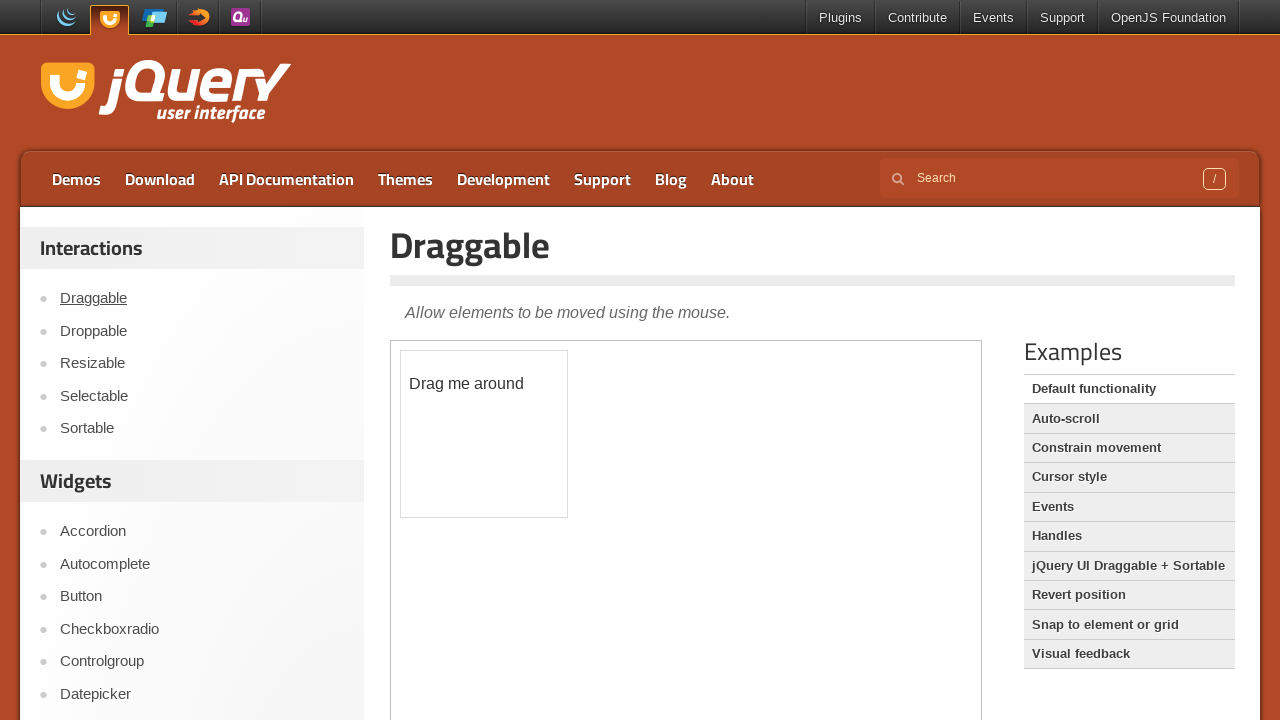

Draggable demo page loaded with iframe present
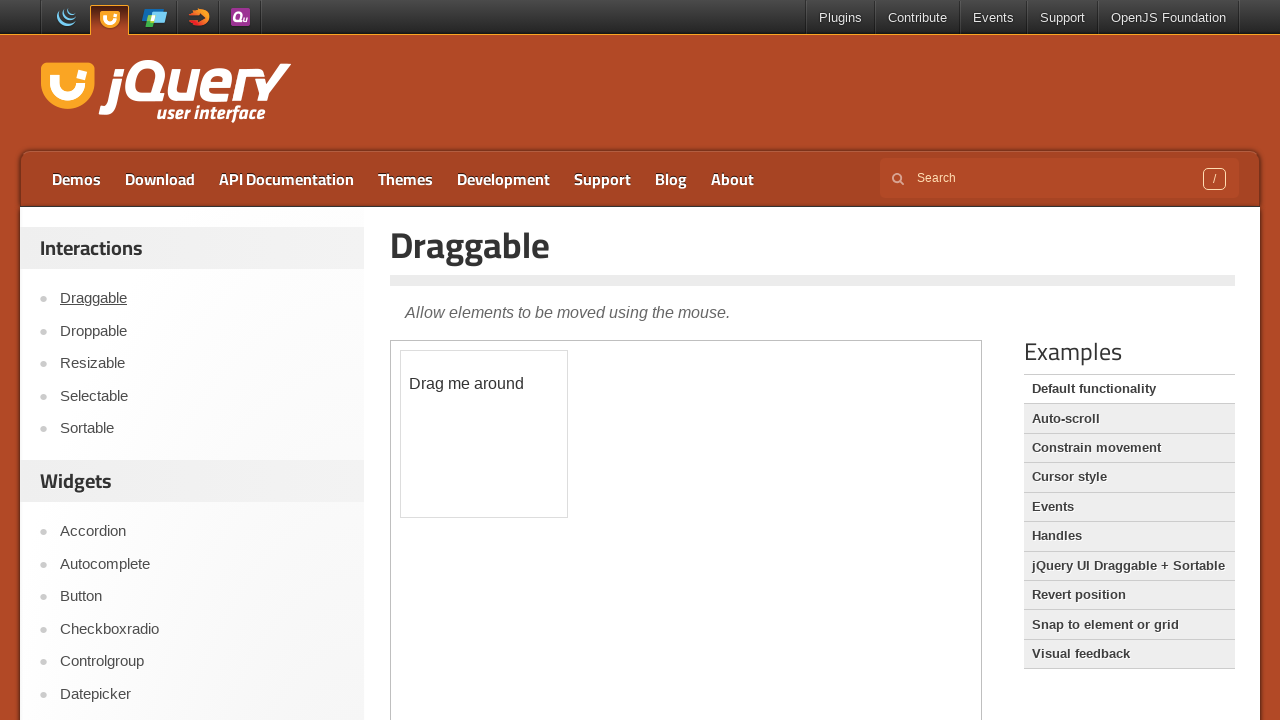

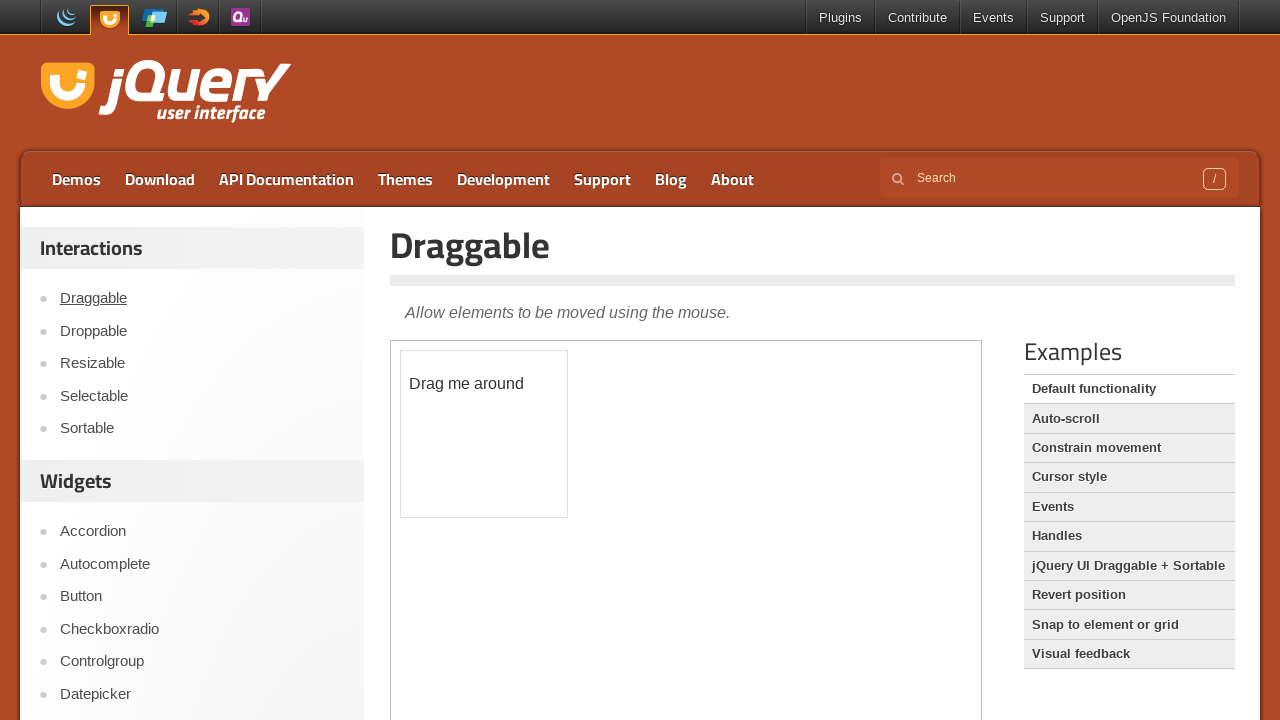